Tests tooltip functionality by hovering over a button and verifying the tooltip appears

Starting URL: https://demoqa.com/tool-tips

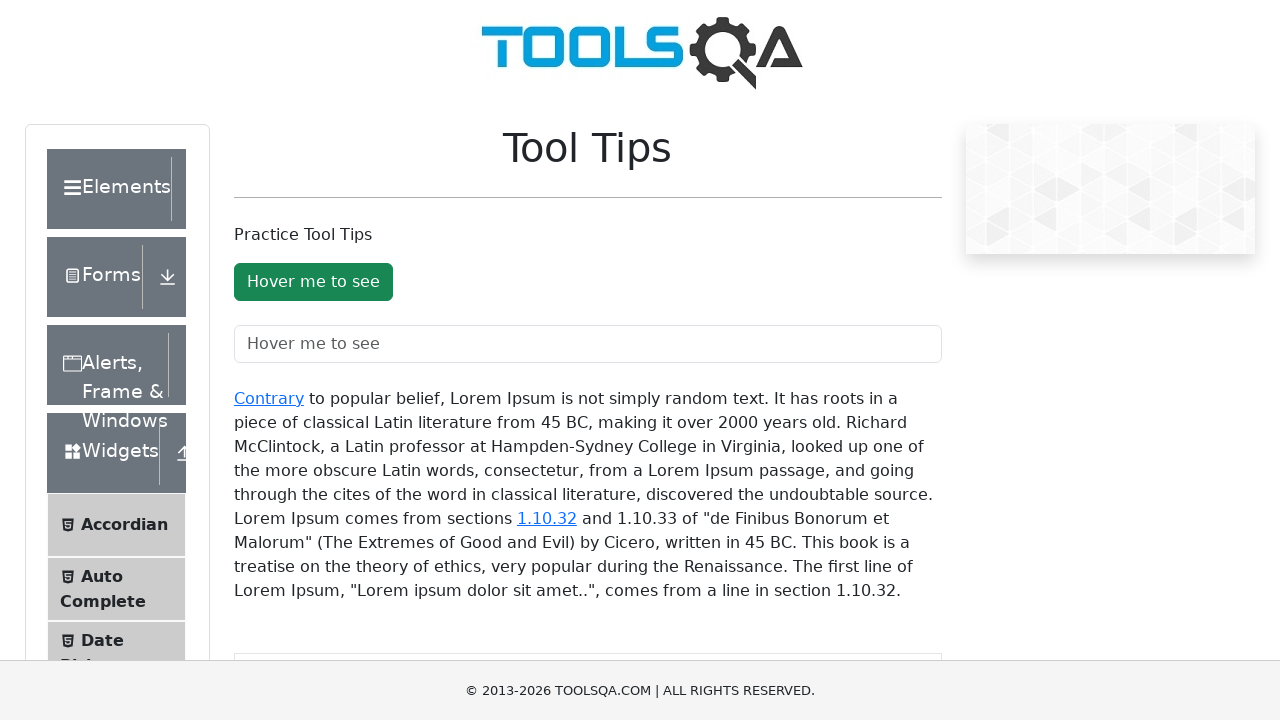

Hovered over the tooltip button at (313, 282) on #toolTipButton
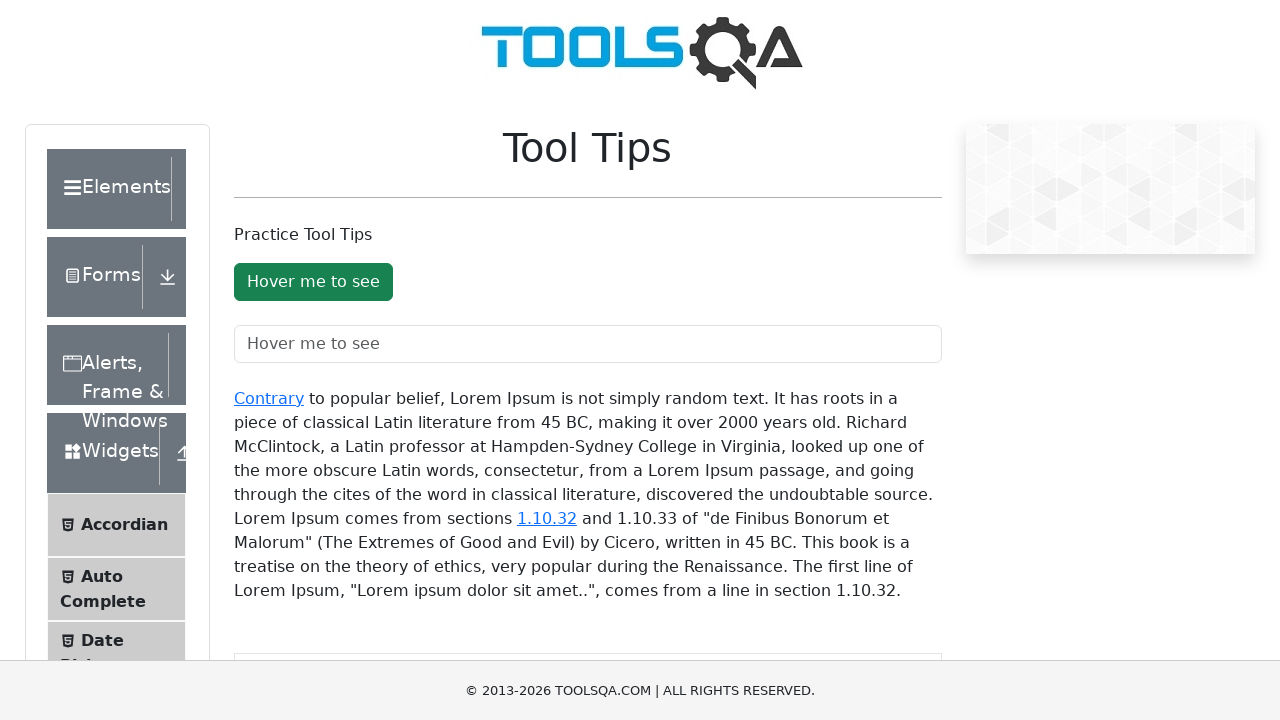

Tooltip appeared after hovering
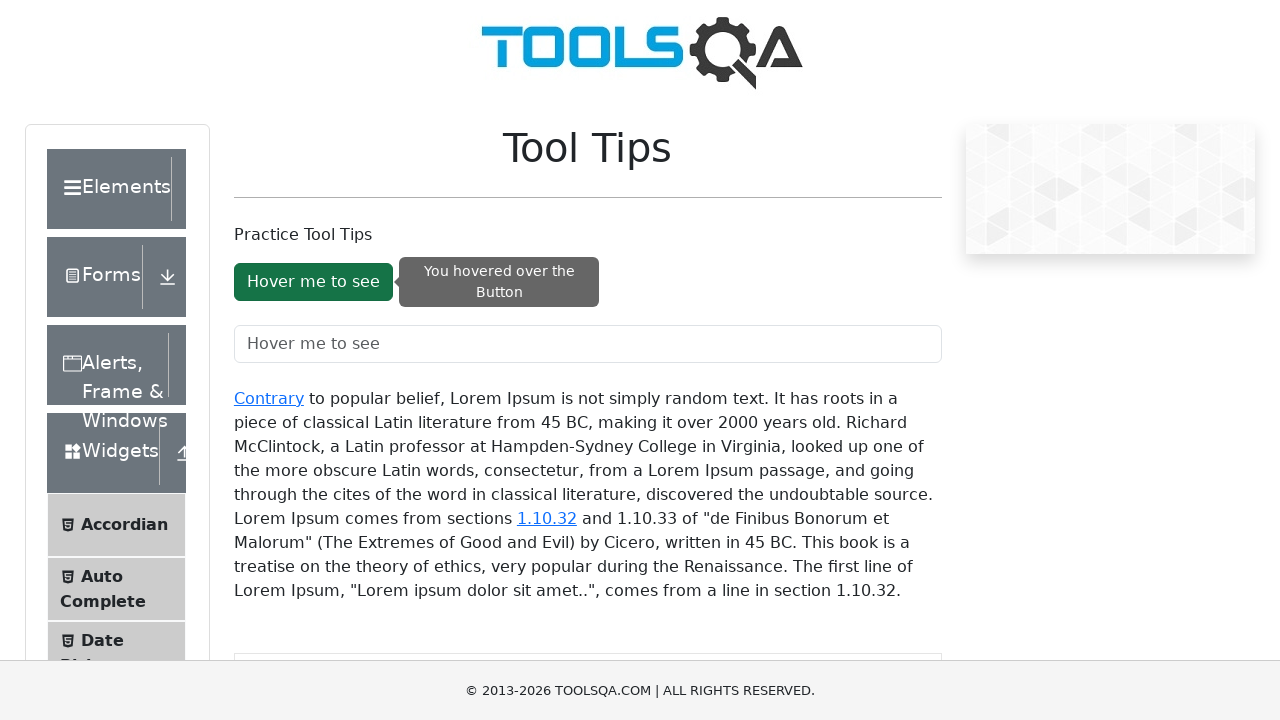

Located the tooltip element
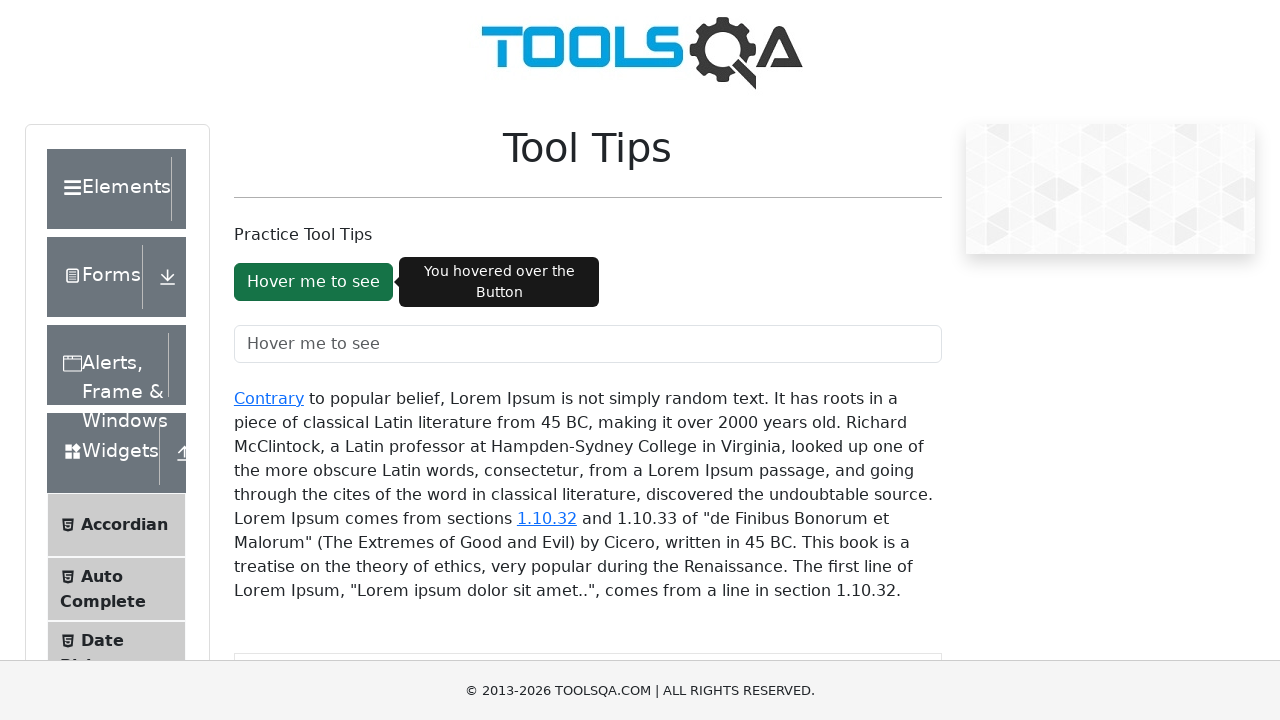

Retrieved tooltip text: 'You hovered over the Button'
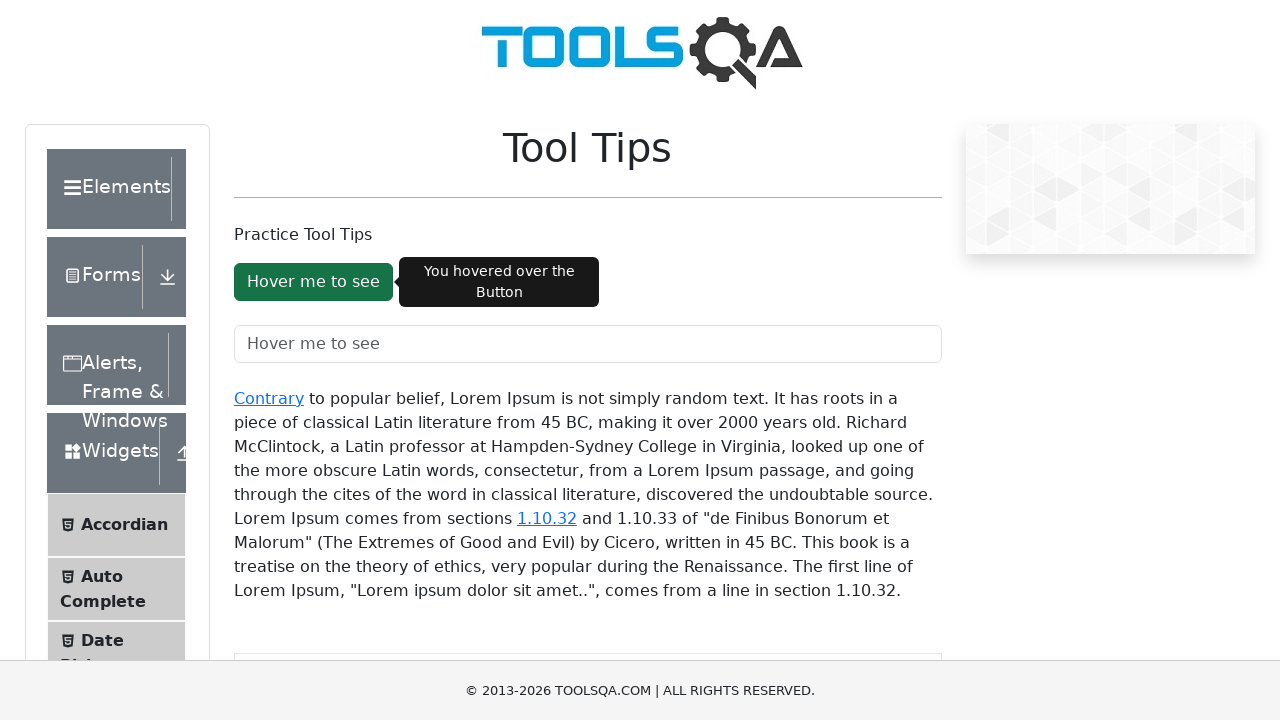

Tooltip text matches expected value
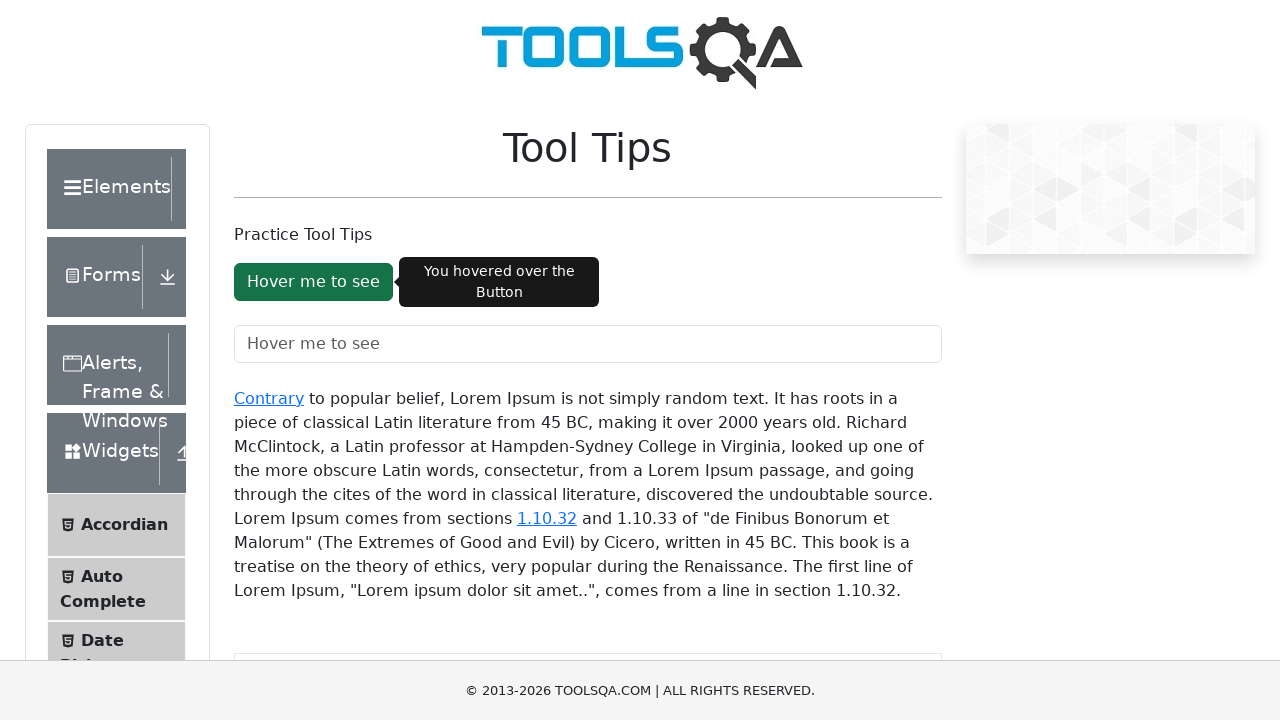

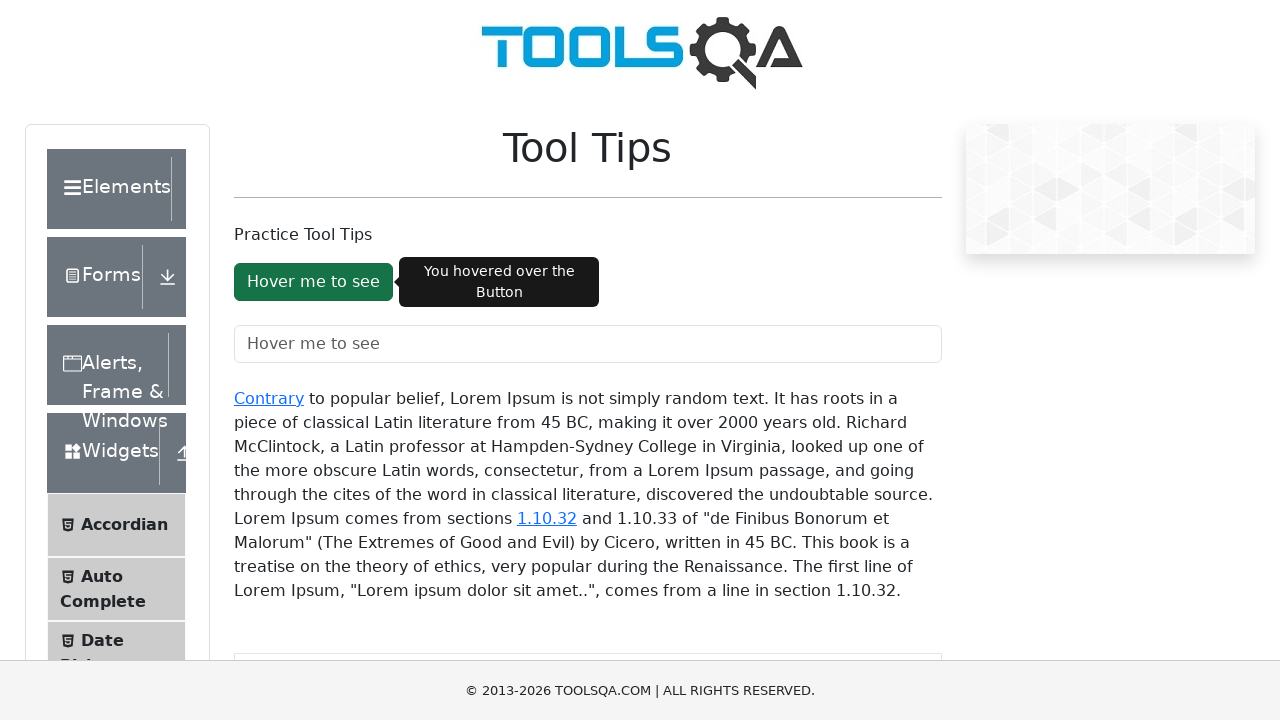